Basic browser automation test that navigates to HubSpot's application page and verifies the page loads.

Starting URL: https://app.hubspot.com/

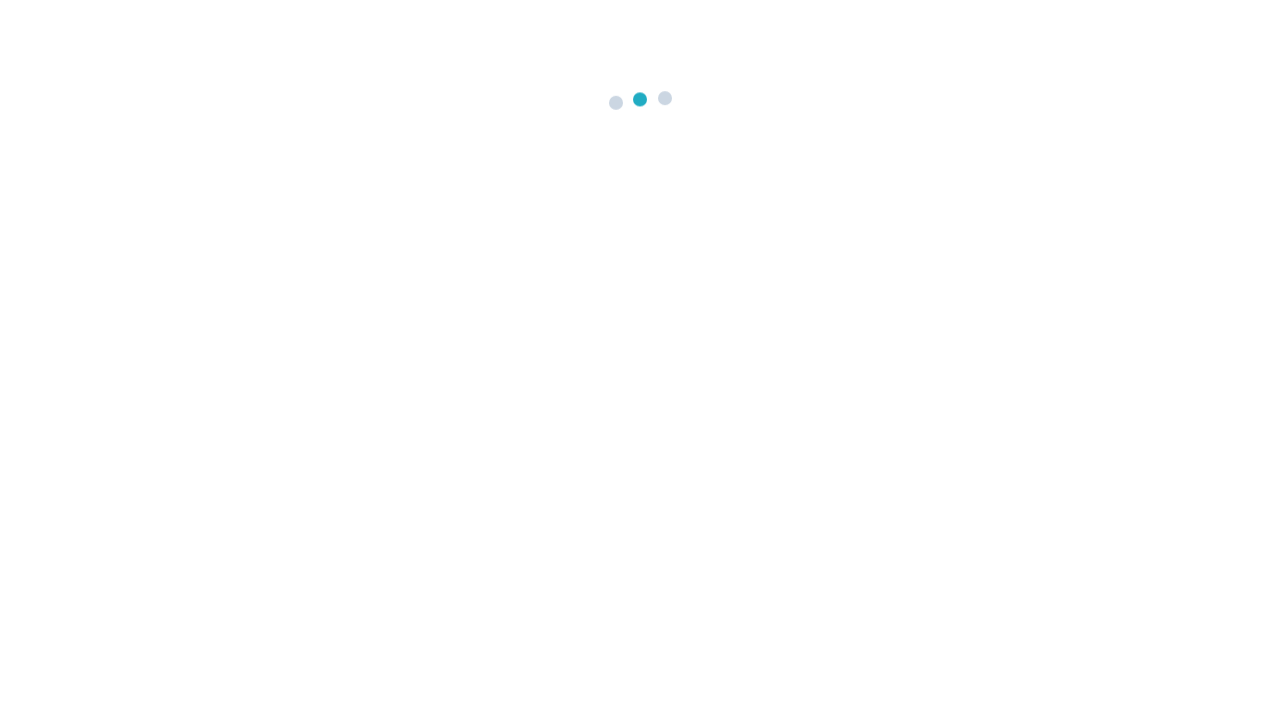

Waited for HubSpot application page to reach domcontentloaded state
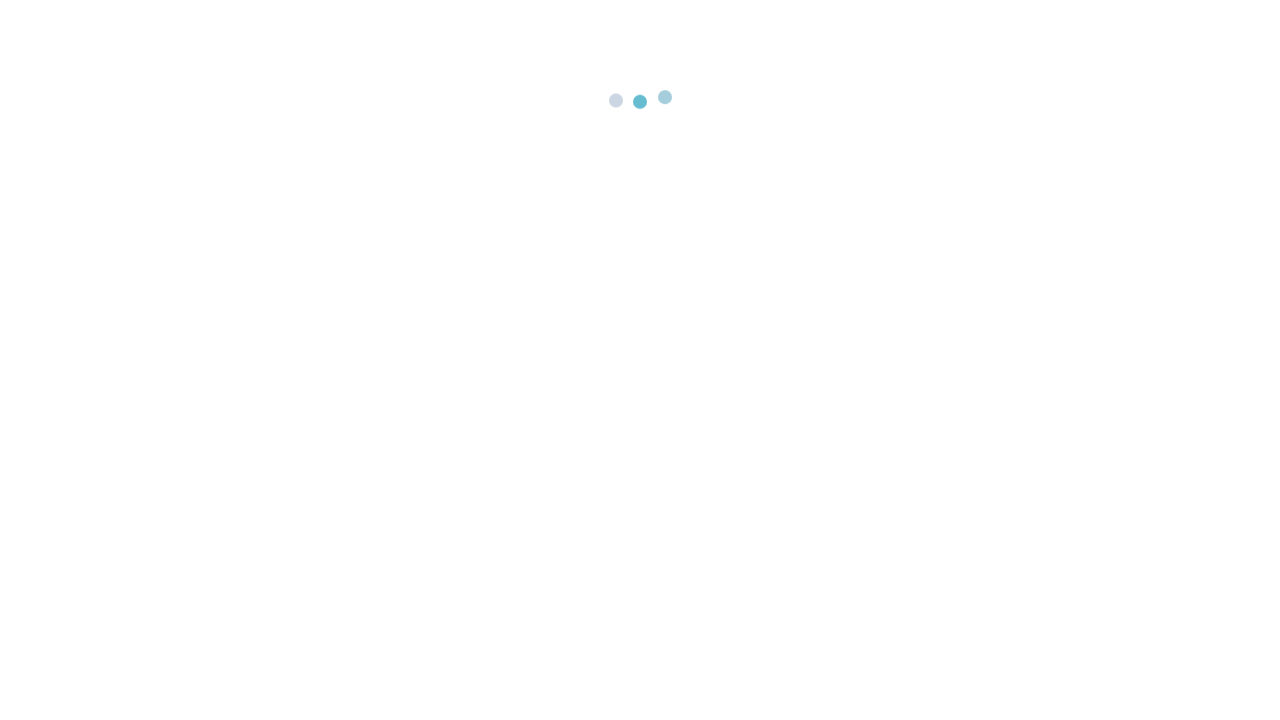

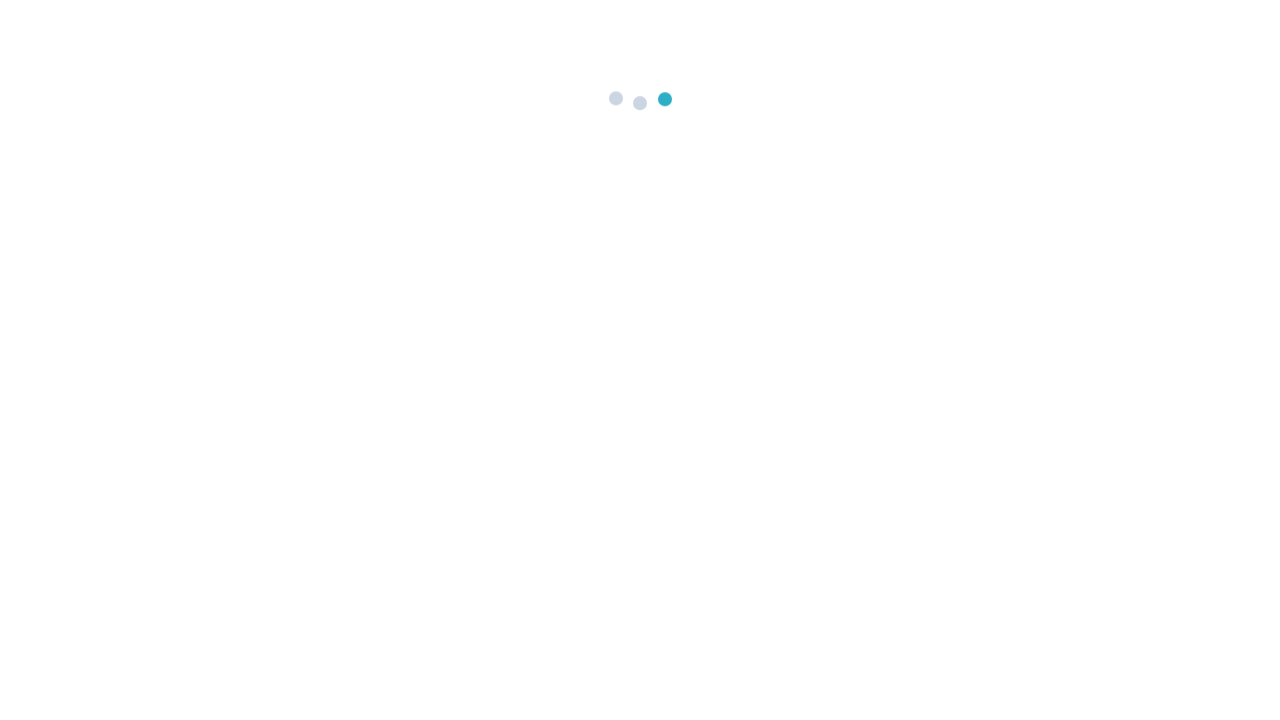